Tests auto-suggestive dropdown by typing "ind" and selecting "India" from the suggestions

Starting URL: https://rahulshettyacademy.com/dropdownsPractise/

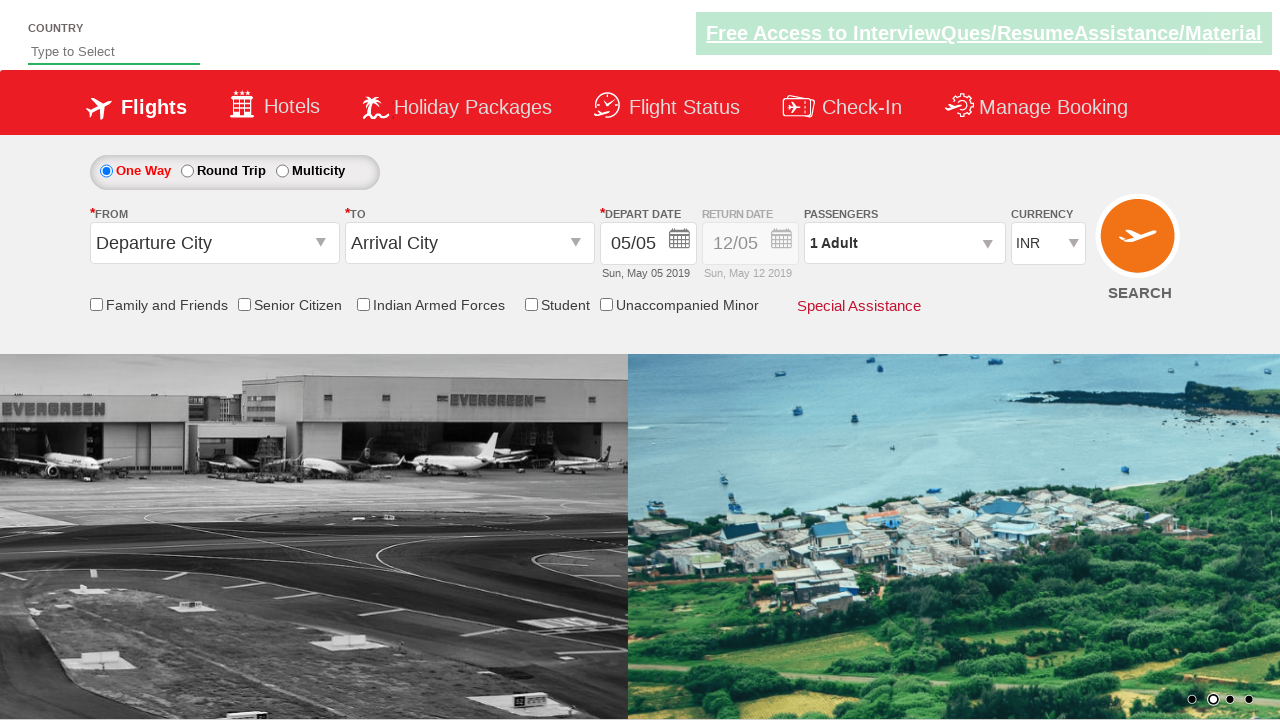

Typed 'ind' into auto-suggestive dropdown field on #autosuggest
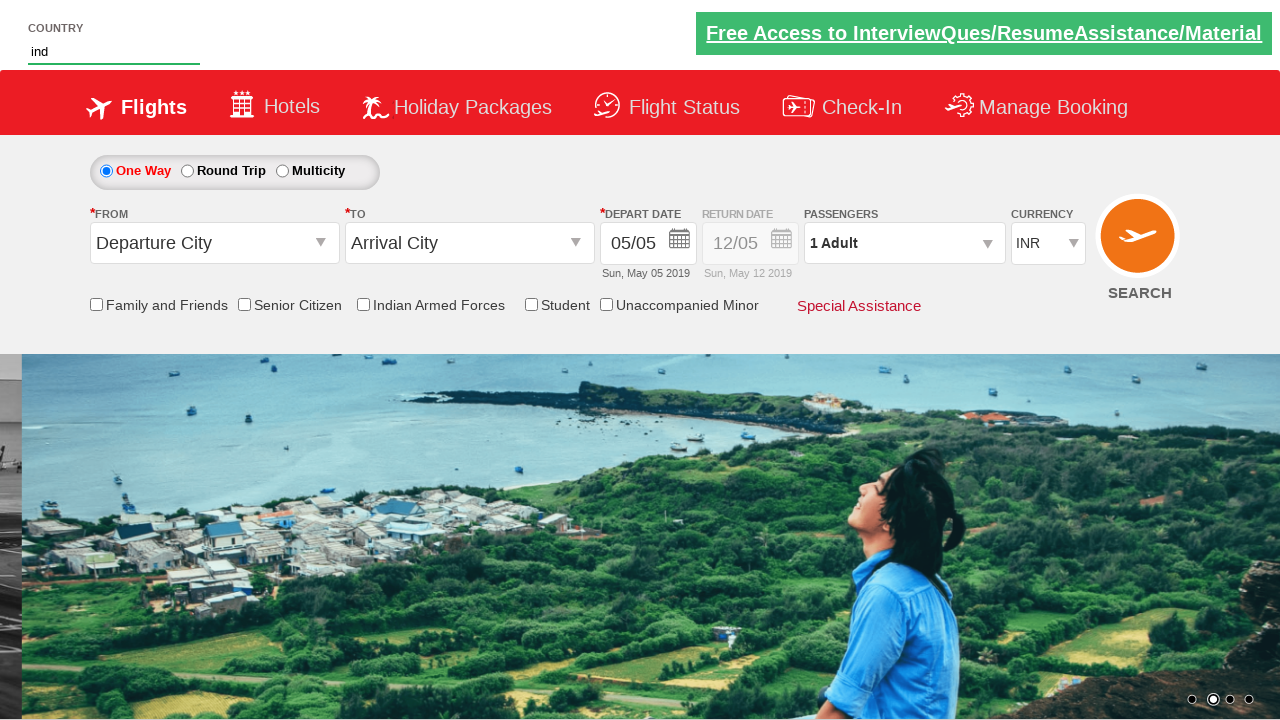

Waited for dropdown suggestions to appear
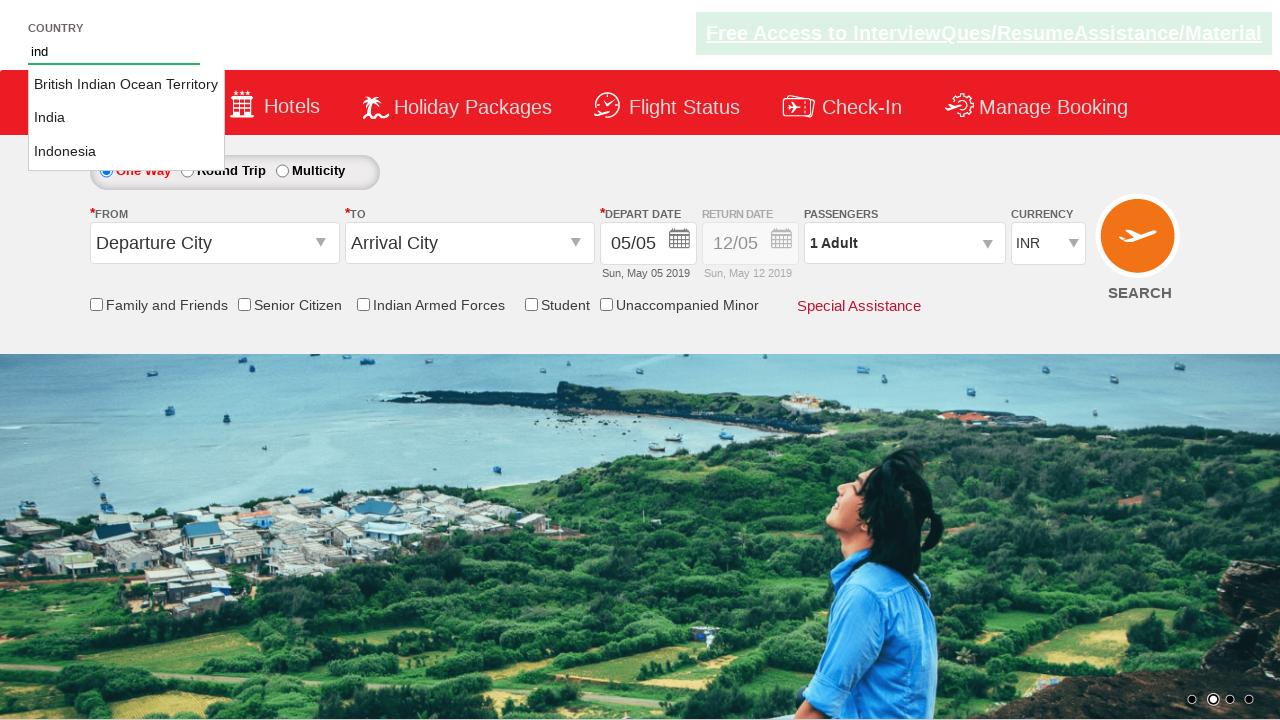

Retrieved all dropdown suggestion options
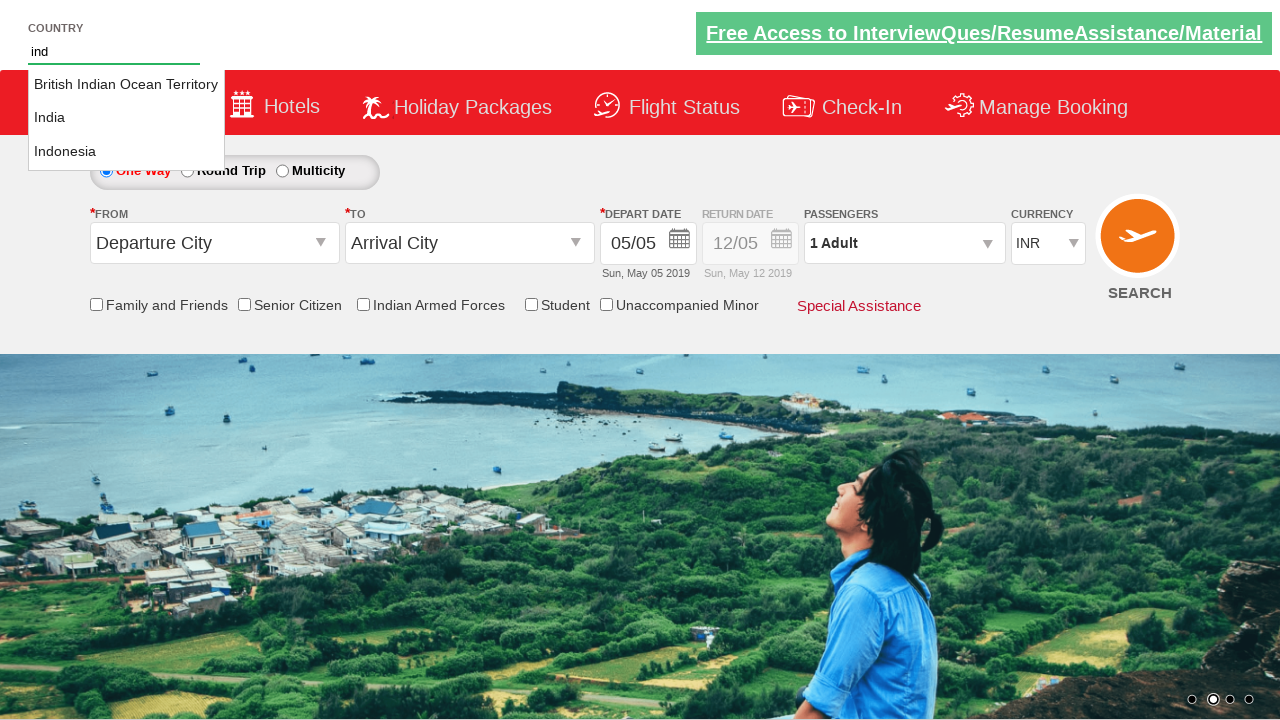

Selected 'India' from dropdown suggestions
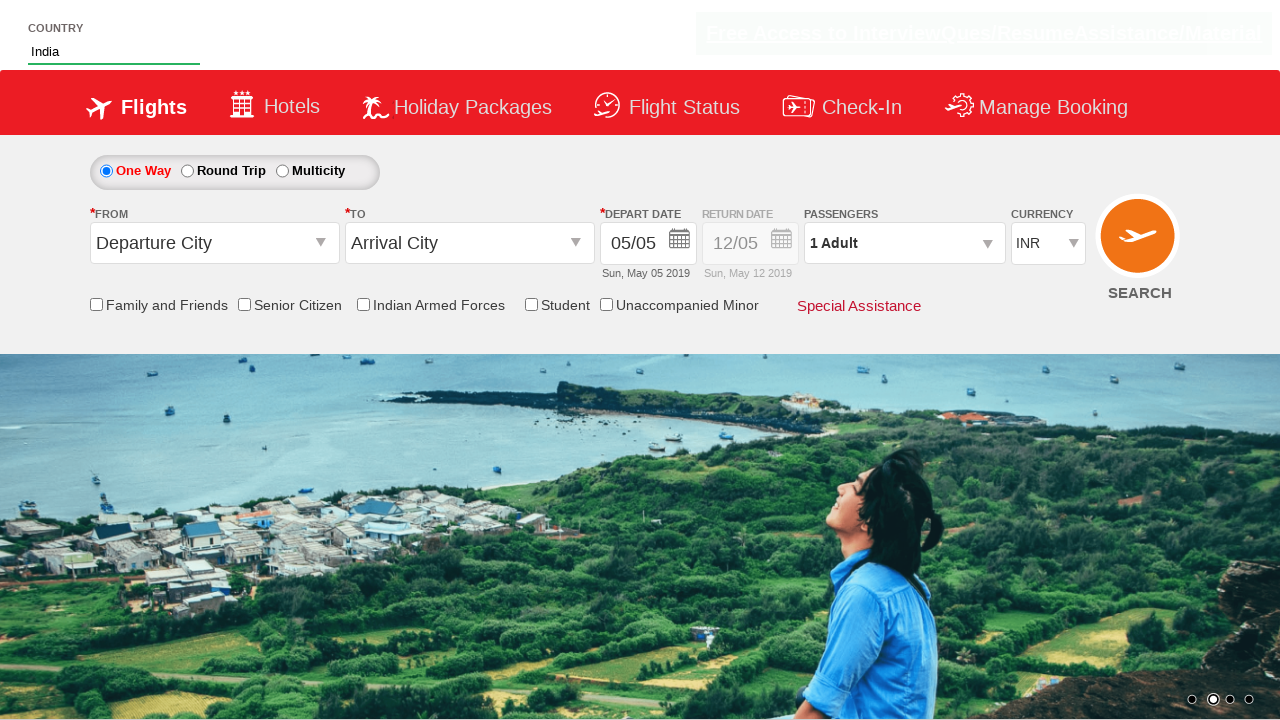

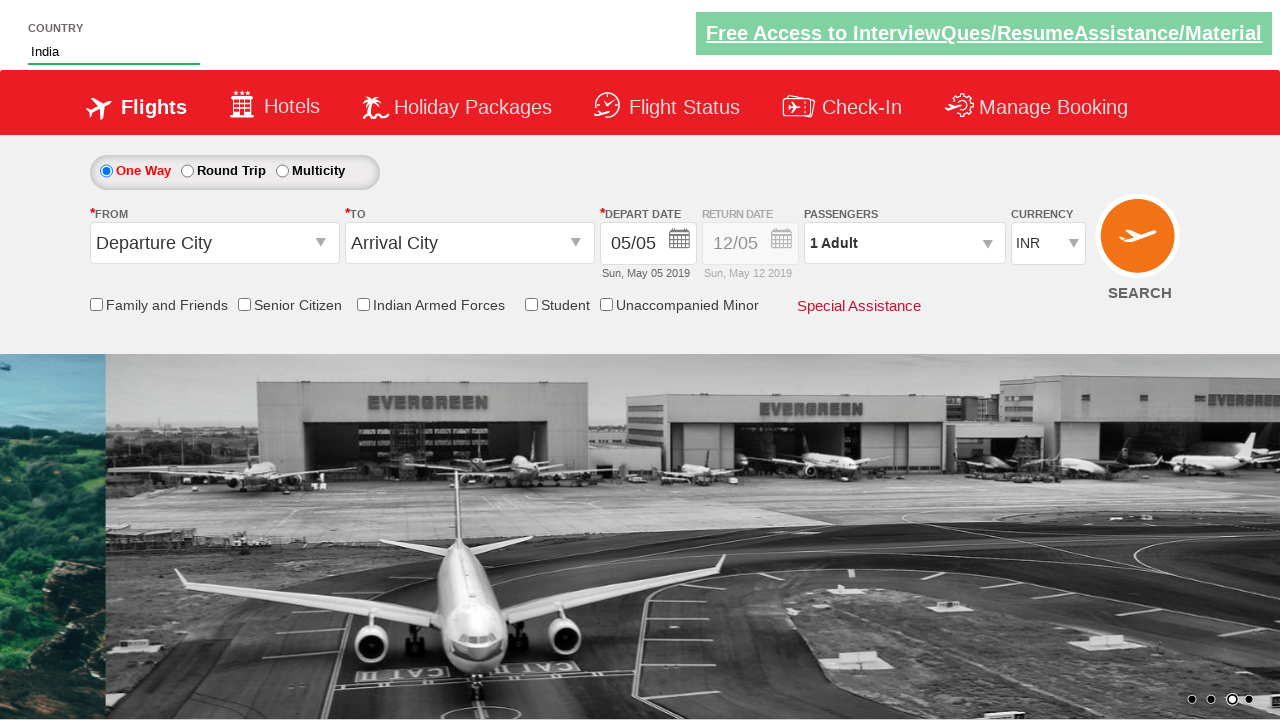